Tests a greeting form by entering a name and verifying the personalized greeting message

Starting URL: https://lm.skillbox.cc/qa_tester/module01/

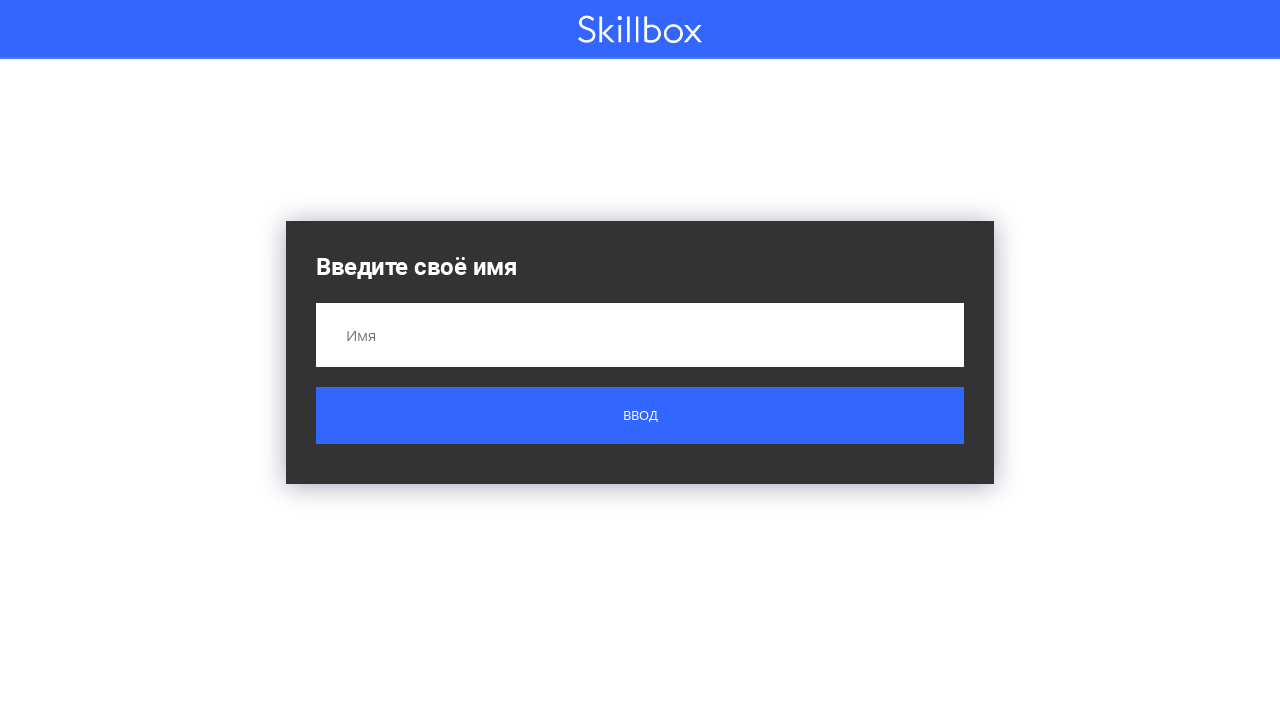

Filled name field with 'Вася' on input[name='name']
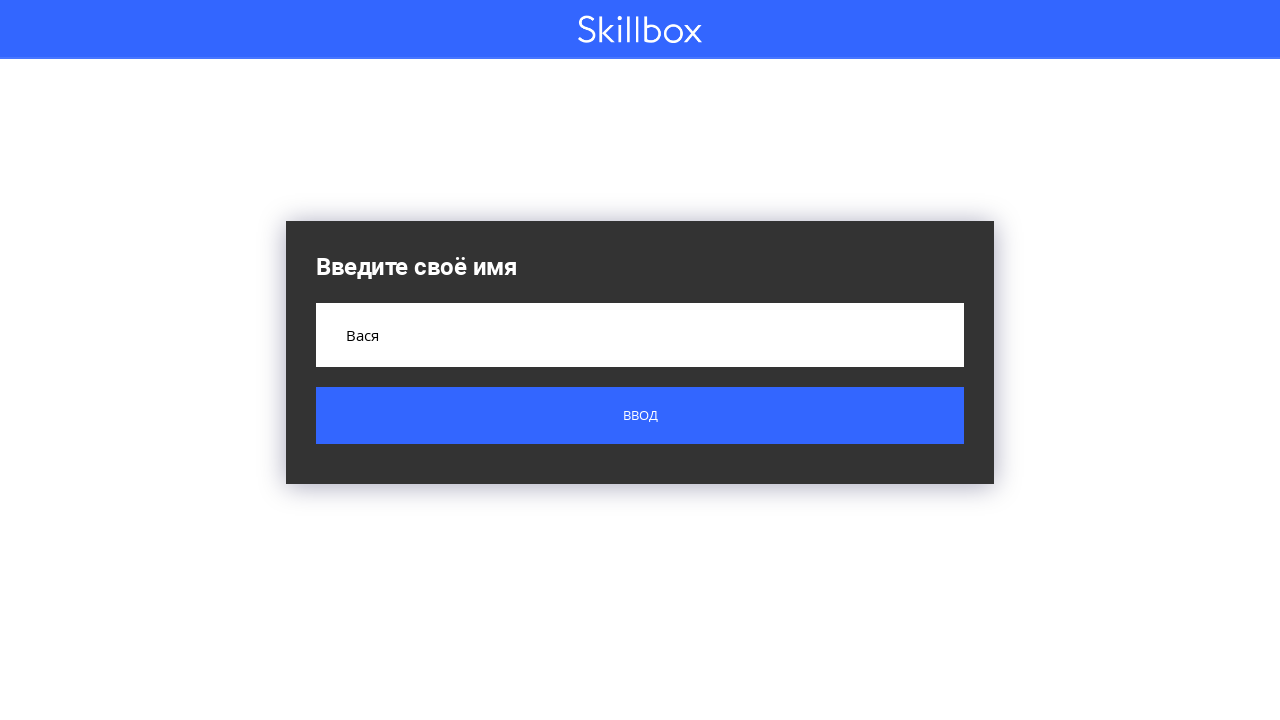

Clicked submit button at (640, 416) on .button
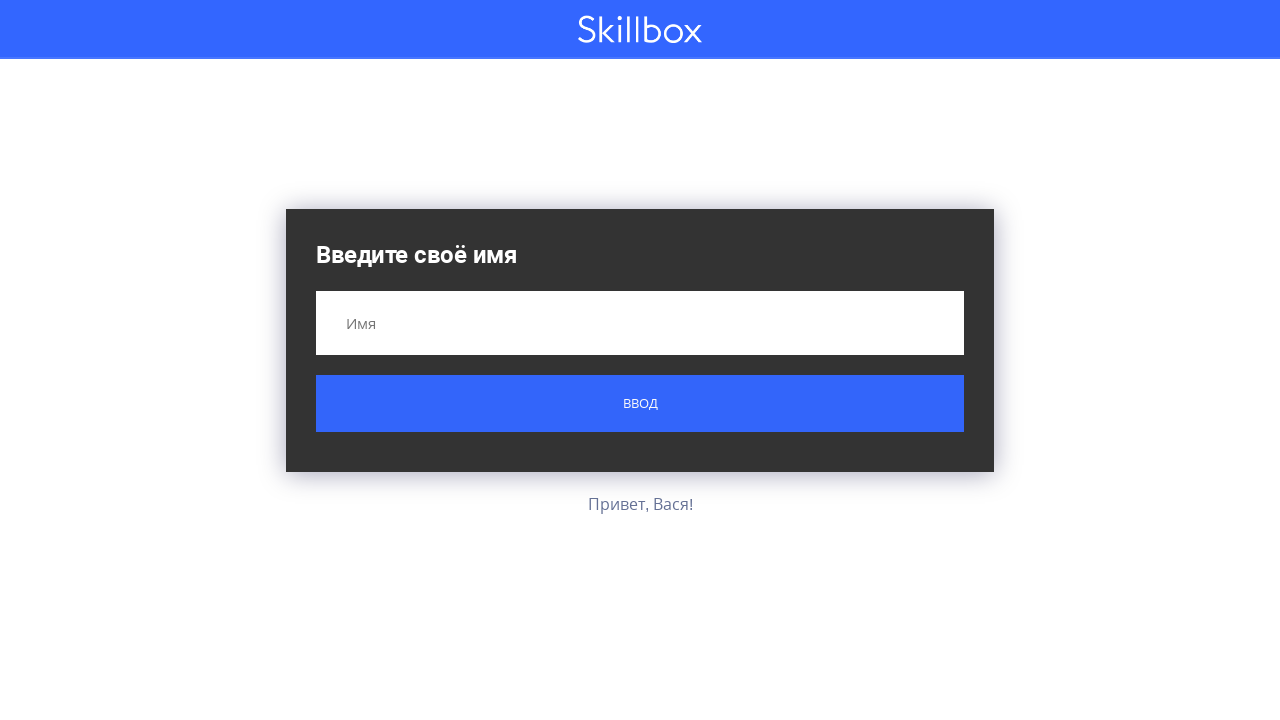

Personalized greeting message appeared
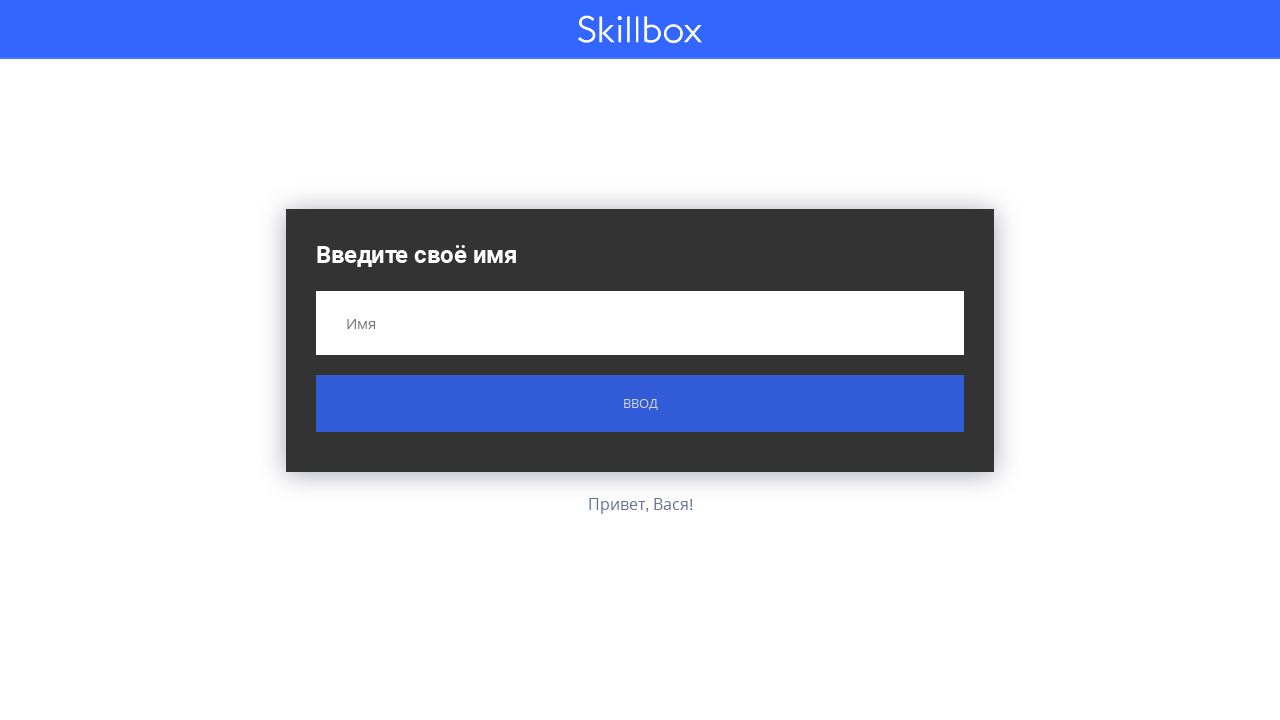

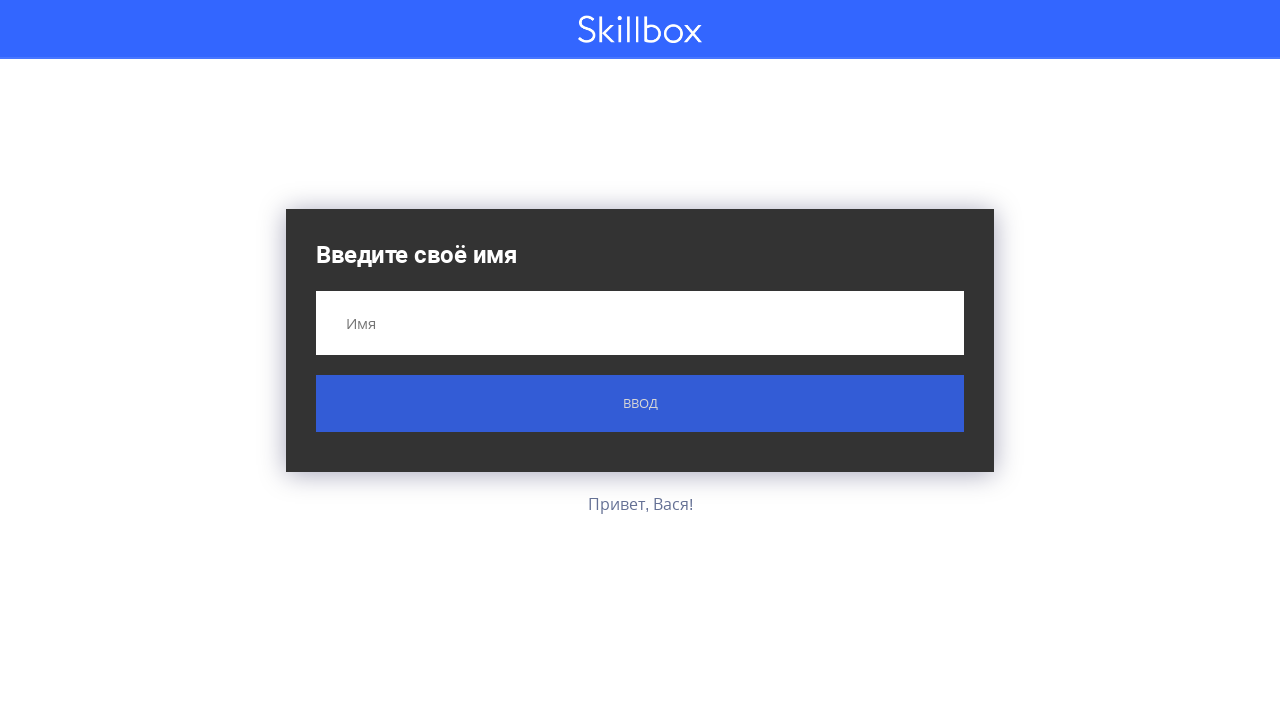